Navigates to a Chinese website and clicks the "点击进入" (Click to Enter) button to enter the site.

Starting URL: https://km.daboty.com/

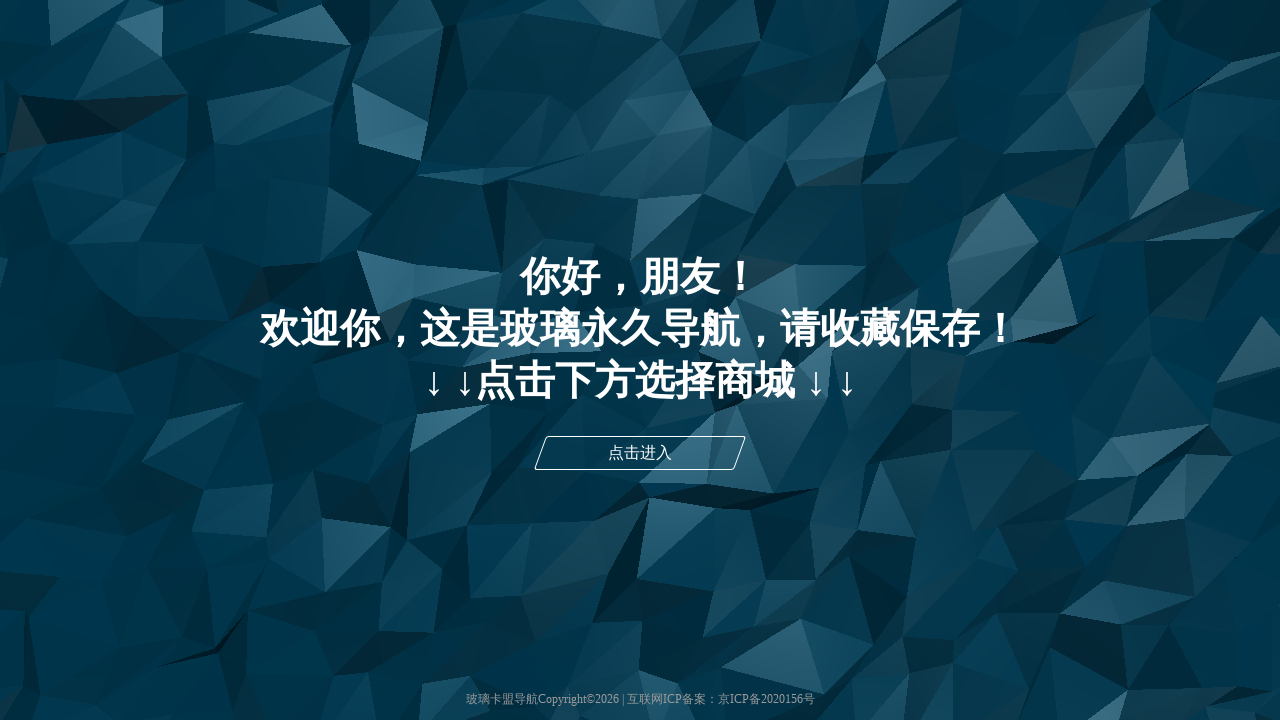

Navigated to https://km.daboty.com/
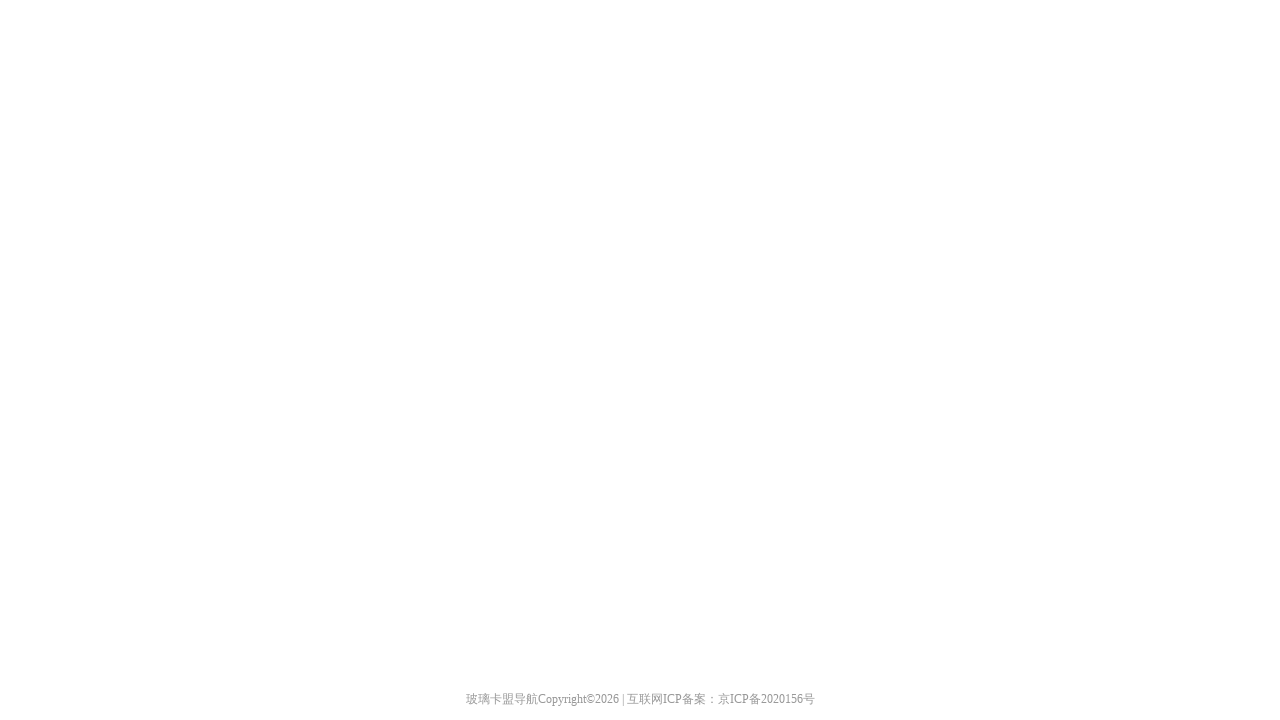

Clicked the '点击进入' (Click to Enter) button at (640, 453) on internal:text="\u70b9\u51fb\u8fdb\u5165"i
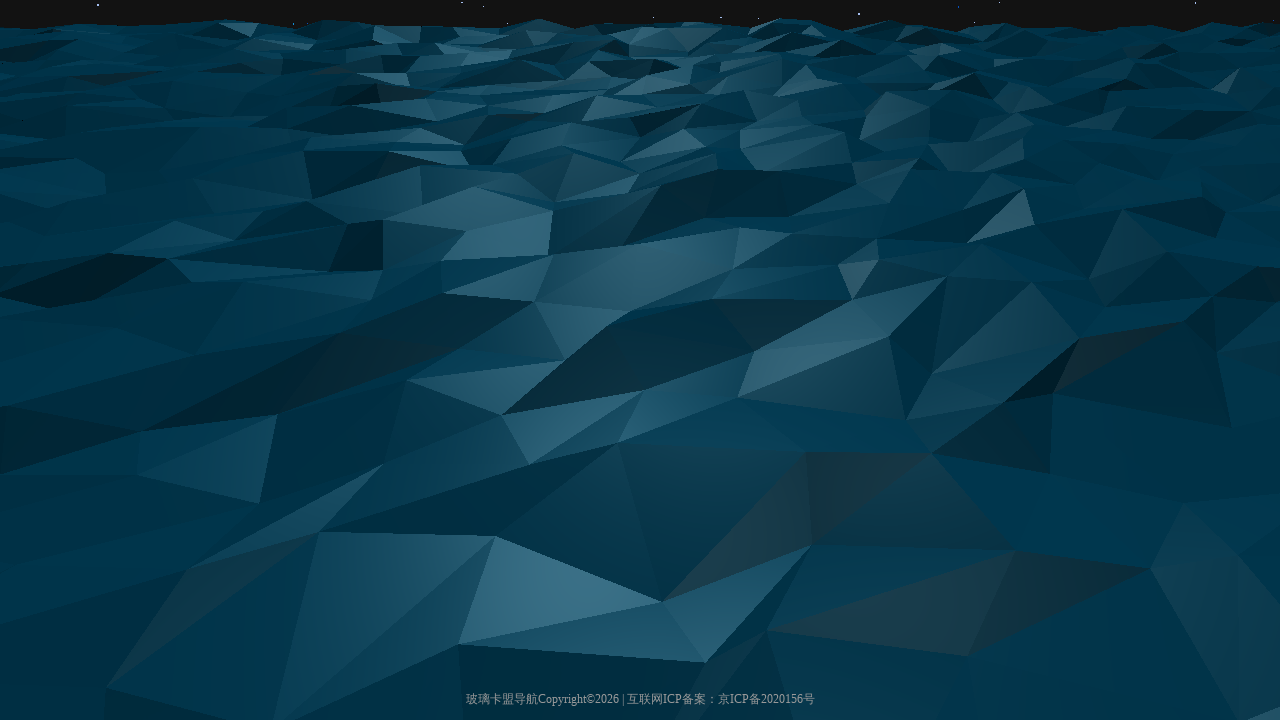

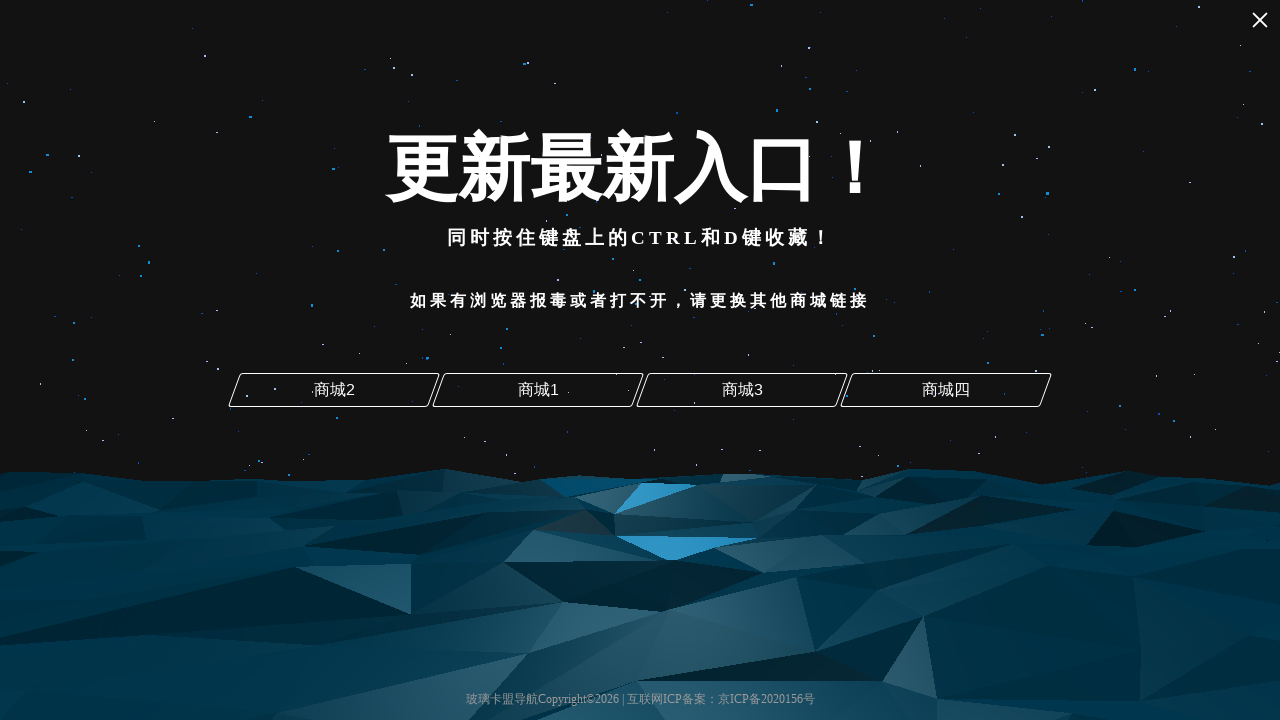